Navigates to the Alerts, Frame & Windows section by clicking on the corresponding card

Starting URL: https://demoqa.com/

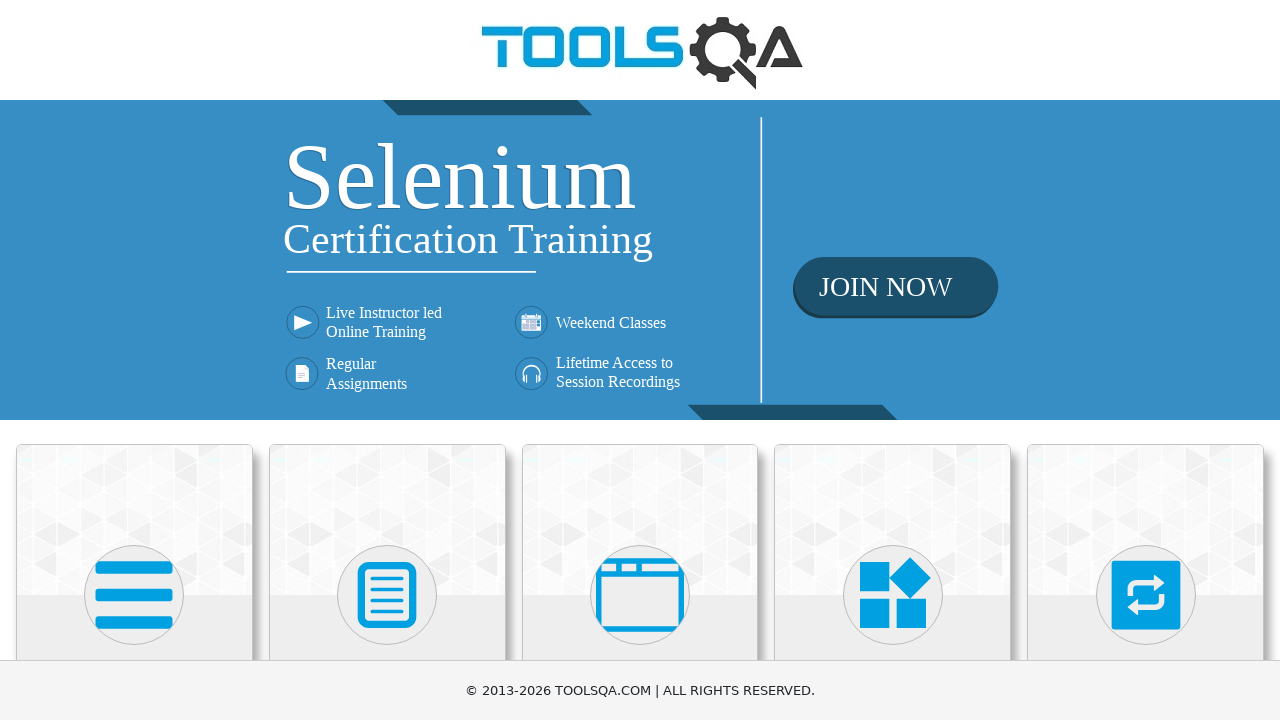

Located all card elements on the page
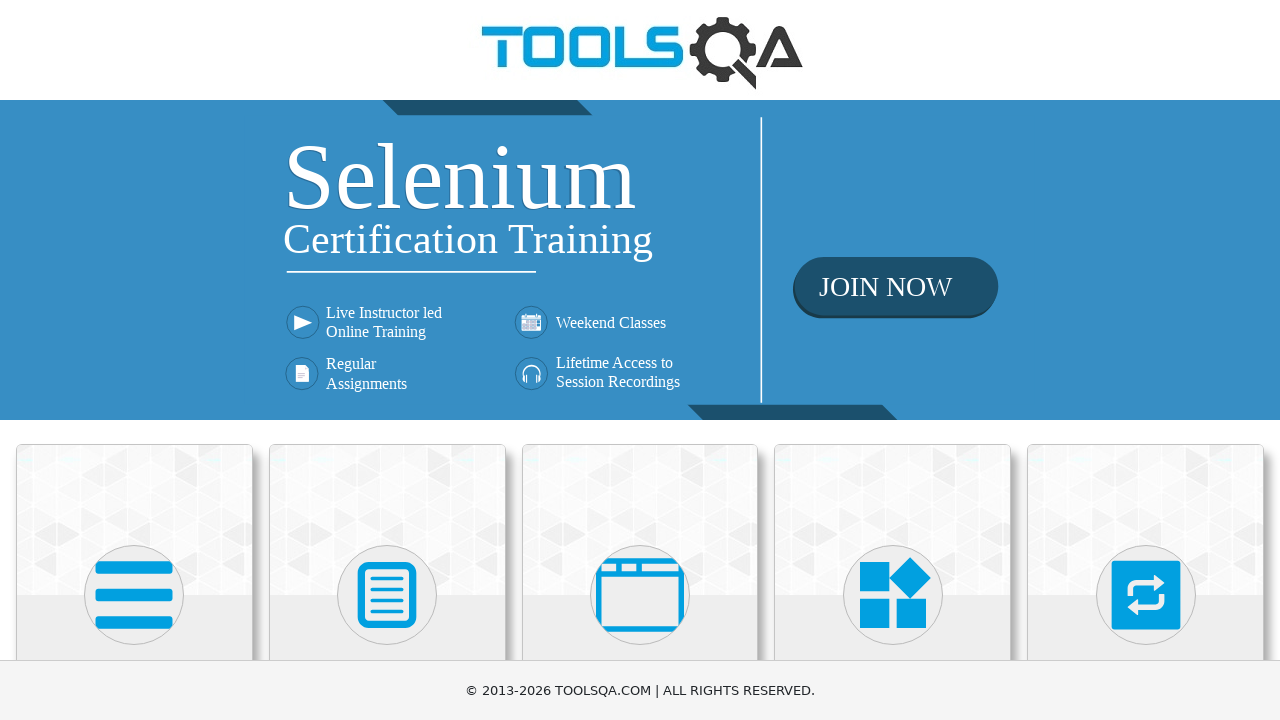

Clicked on the 'Alerts, Frame & Windows' card at (640, 360) on .card-body >> nth=2
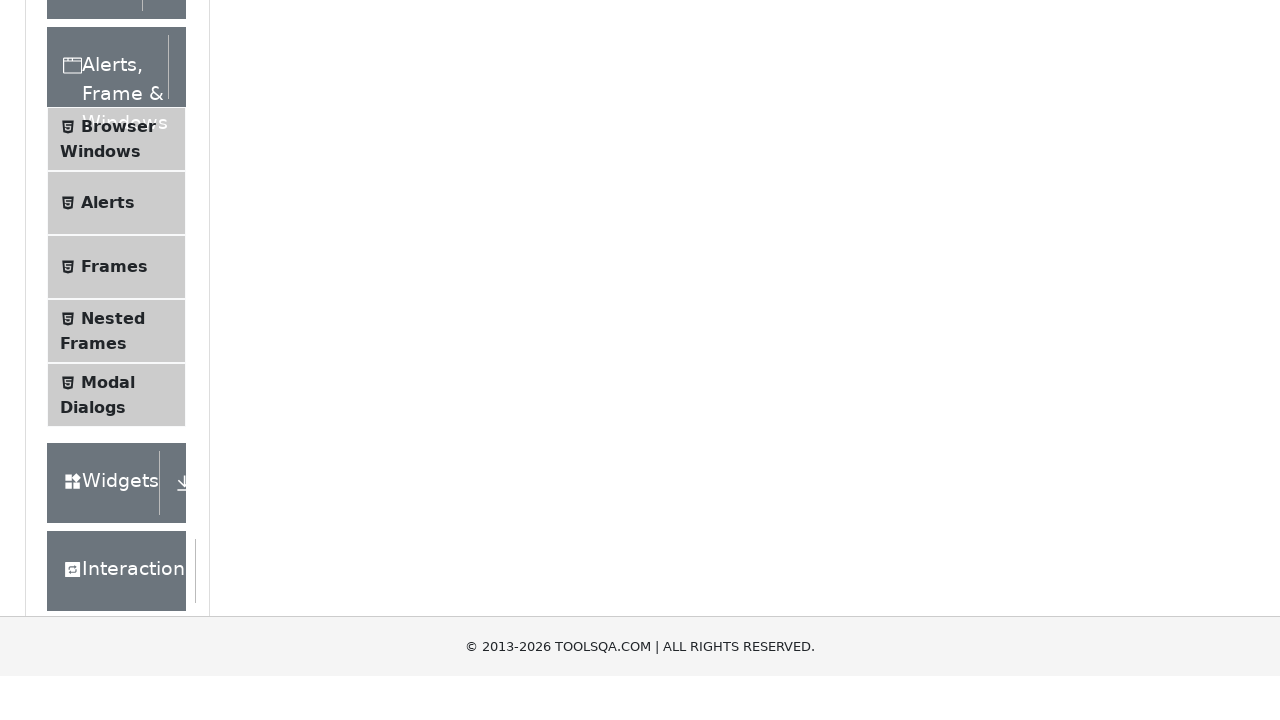

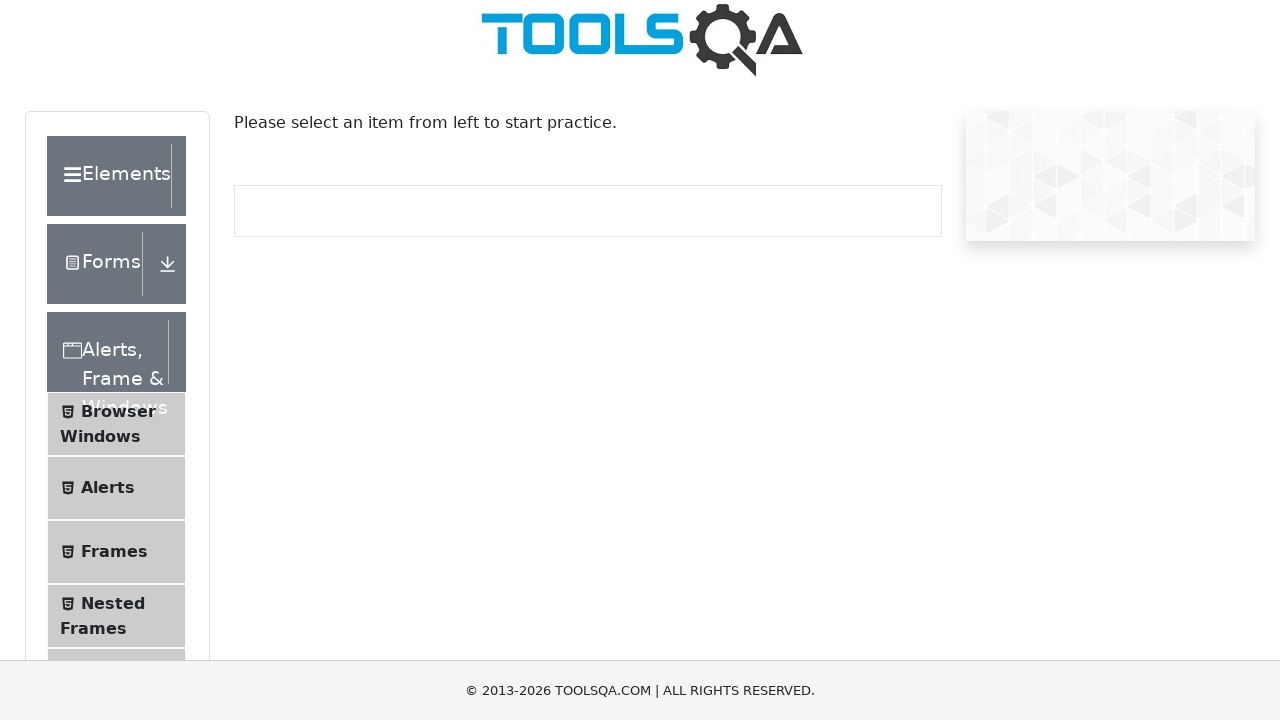